Tests window handling functionality by clicking a link that opens a new window and verifying content in both windows

Starting URL: https://the-internet.herokuapp.com/windows

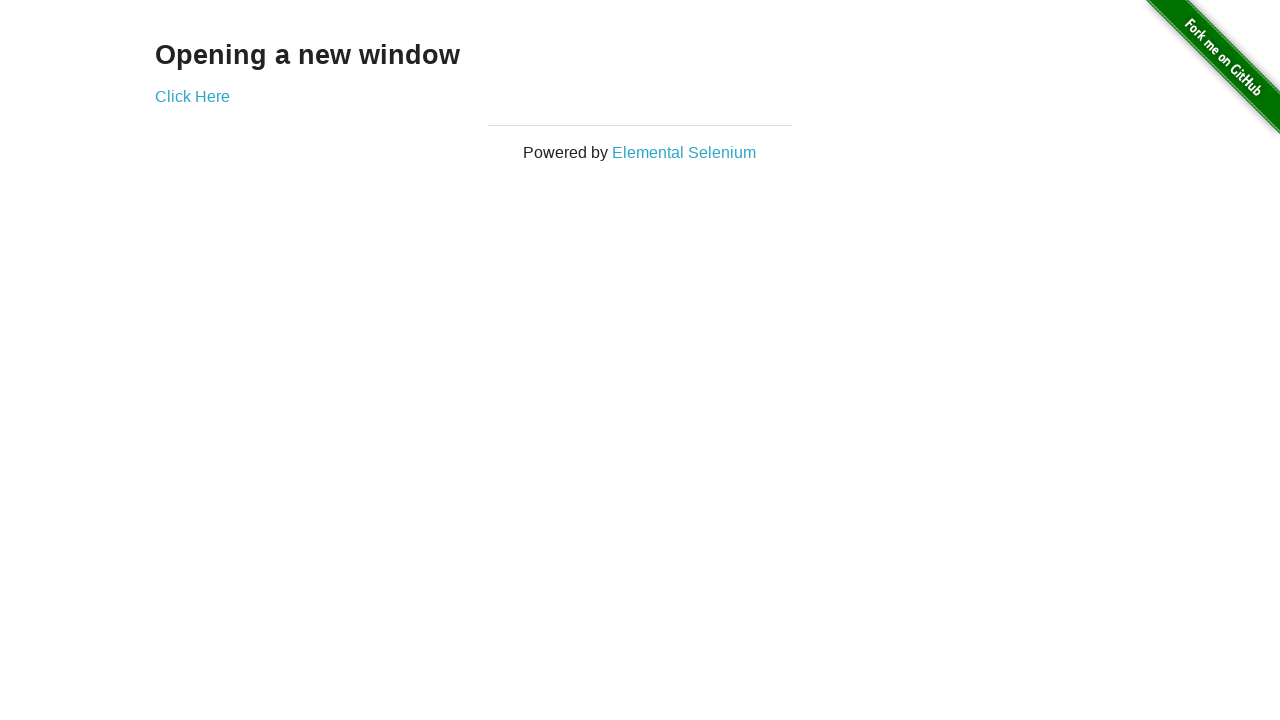

Located h3 heading element
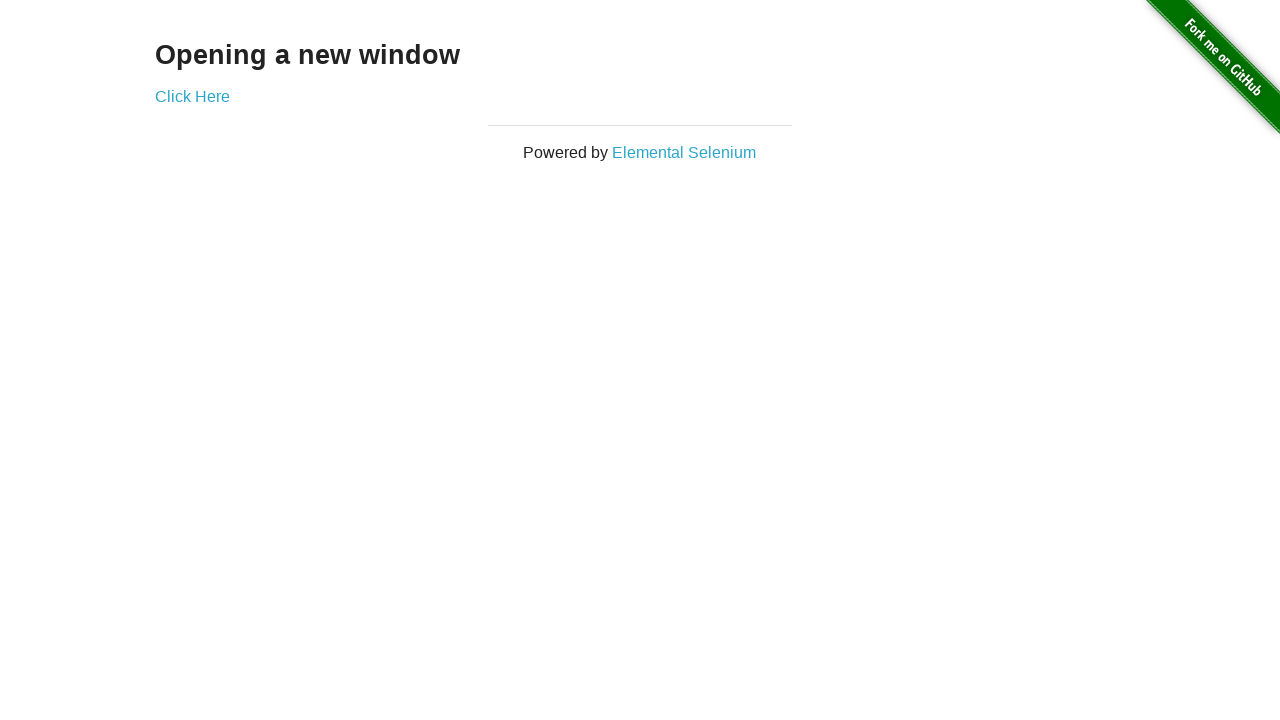

Verified heading text is 'Opening a new window'
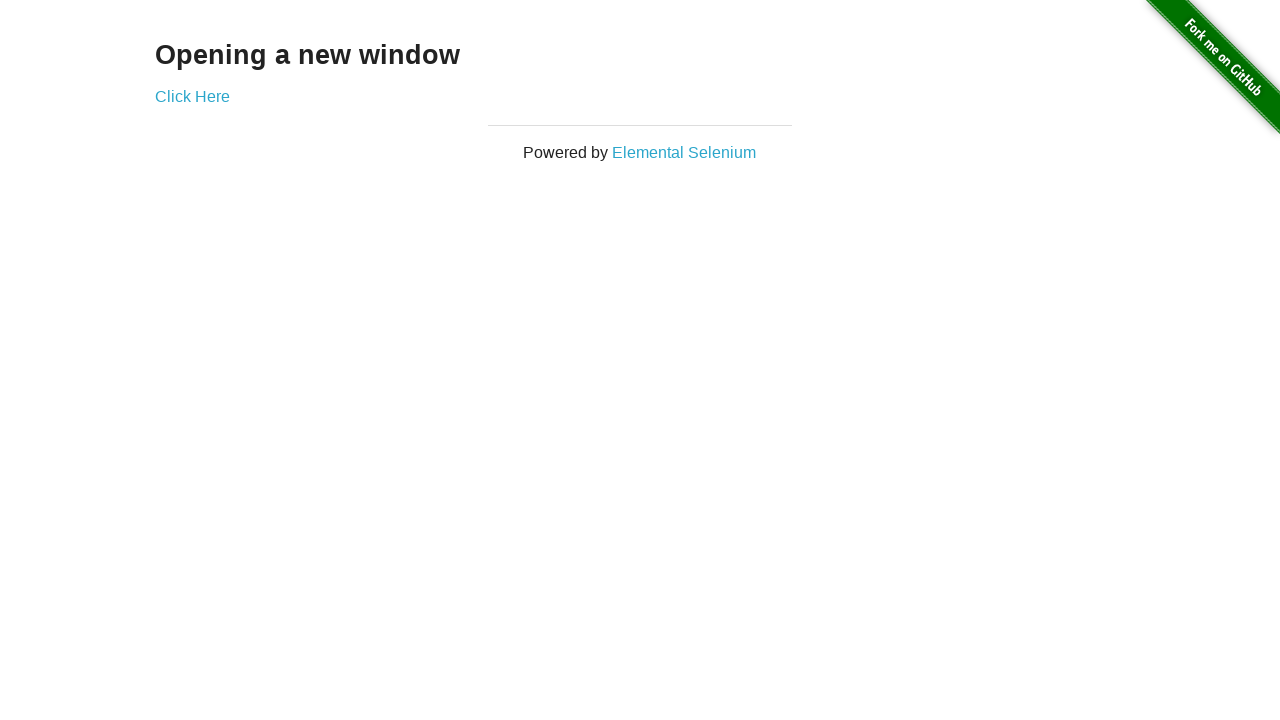

Verified page title is 'The Internet'
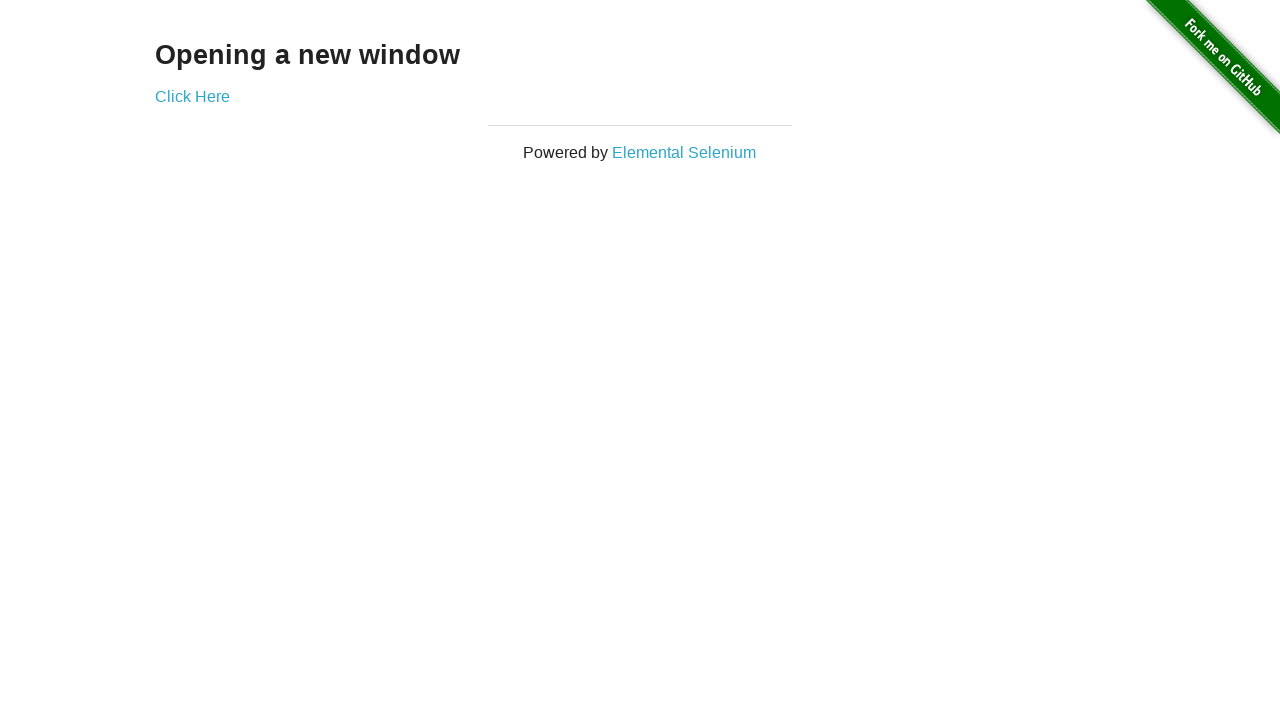

Clicked 'Click Here' button to open new window at (192, 96) on text=Click Here
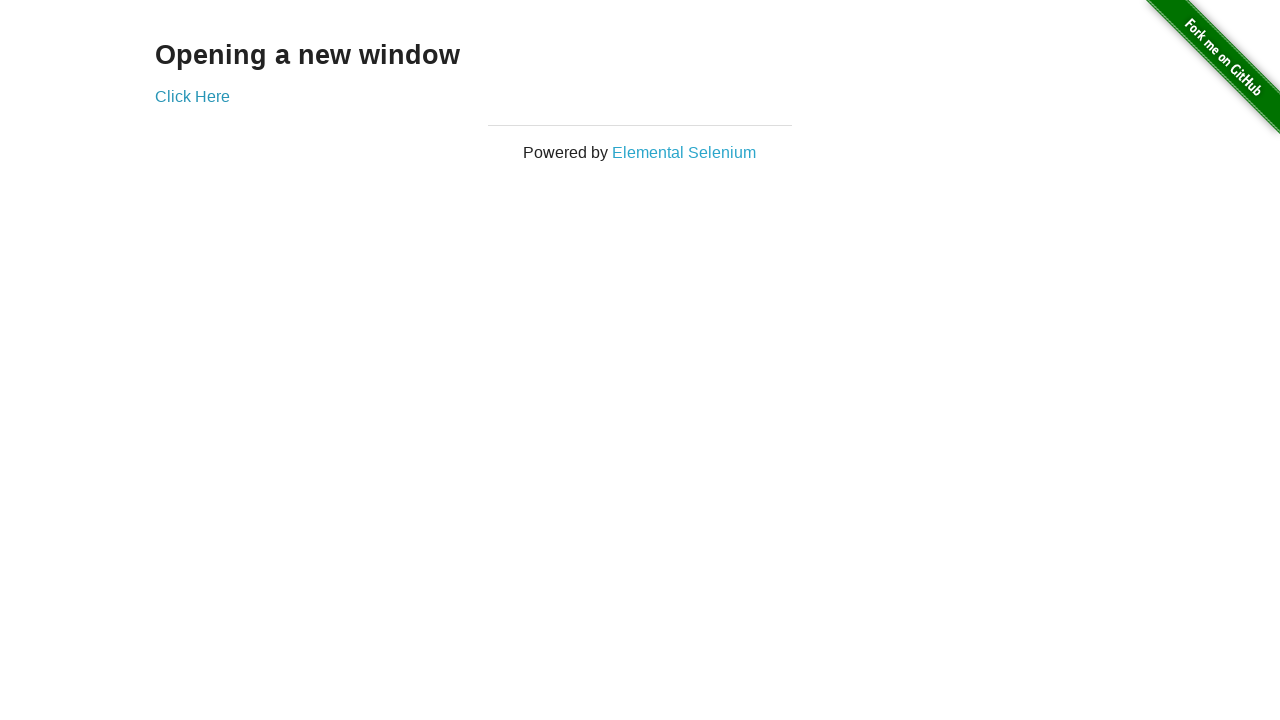

New window opened and captured
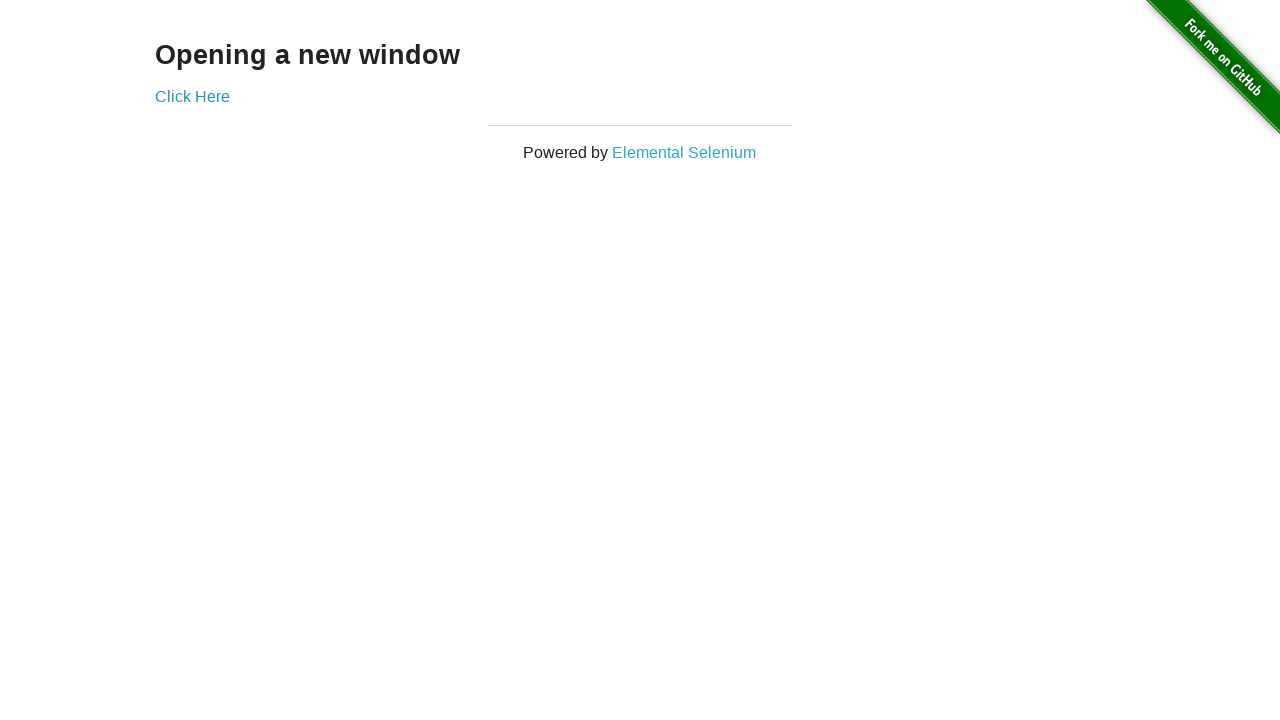

New page finished loading
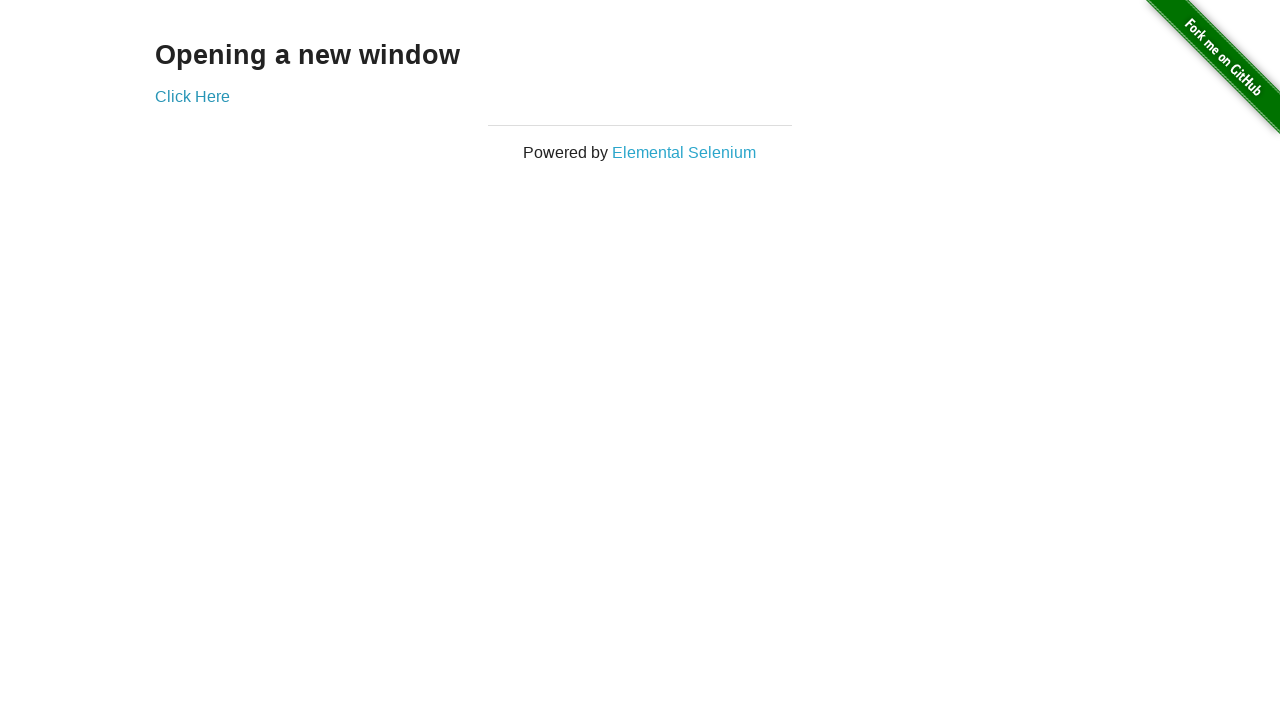

Verified new window title is 'New Window'
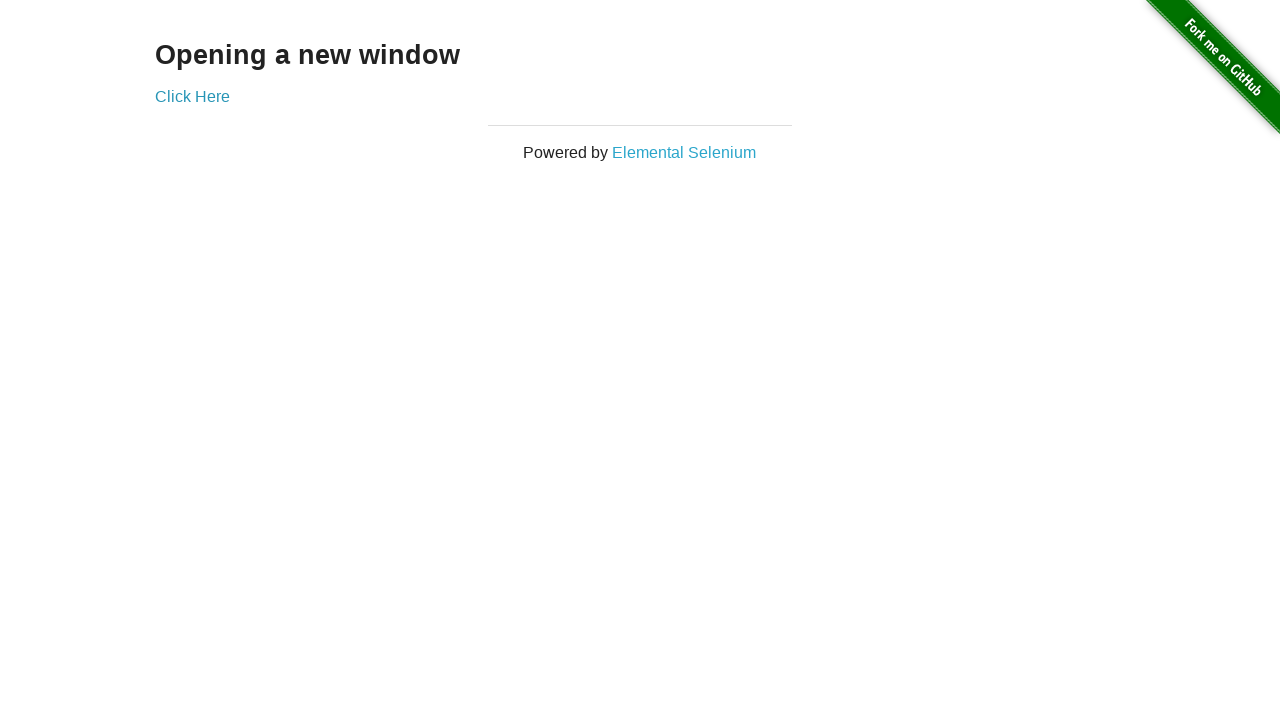

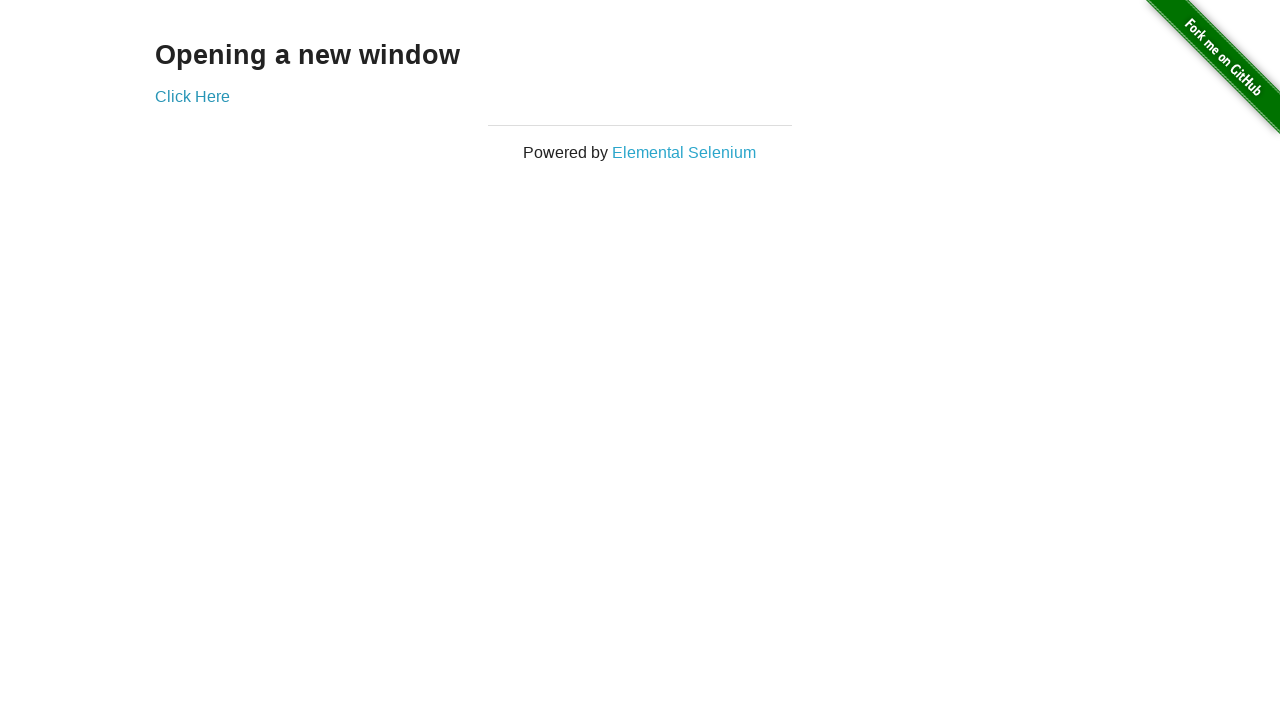